Tests the Add/Remove Elements functionality by clicking the Add Element button, verifying the Delete button appears, clicking Delete, and verifying the page heading is still visible.

Starting URL: https://the-internet.herokuapp.com/add_remove_elements/

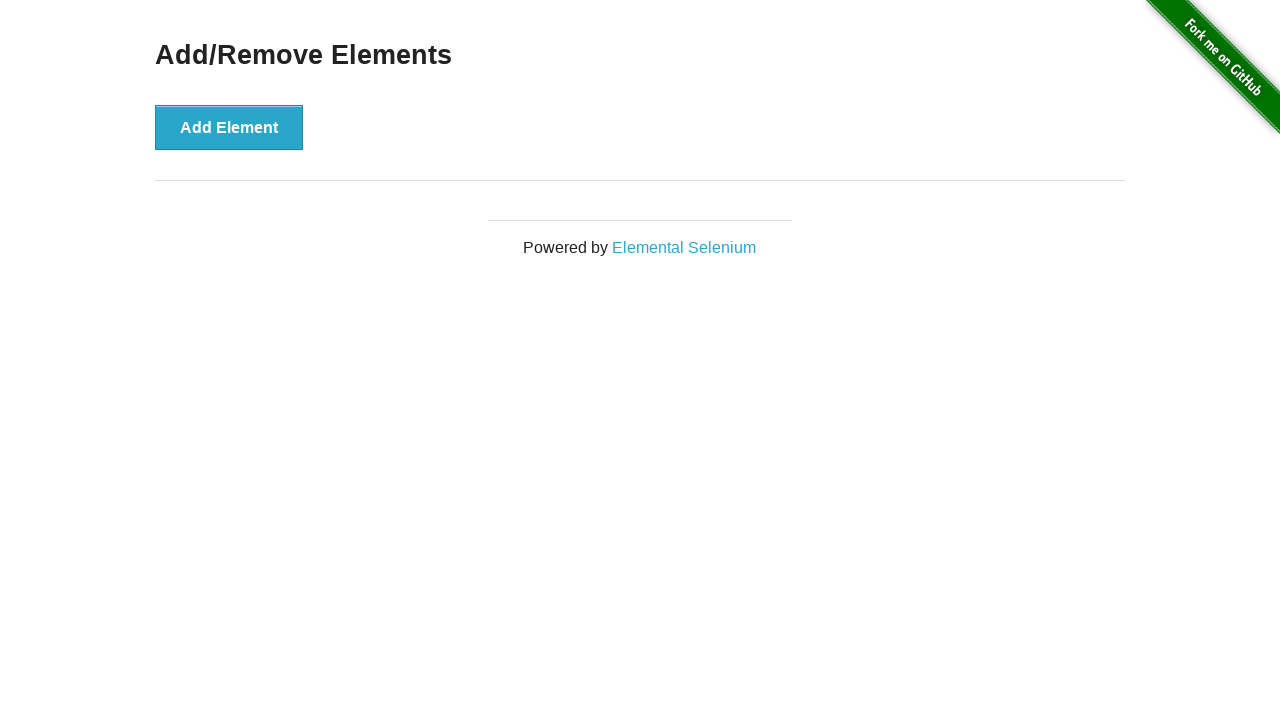

Clicked the Add Element button at (229, 127) on button[onclick='addElement()']
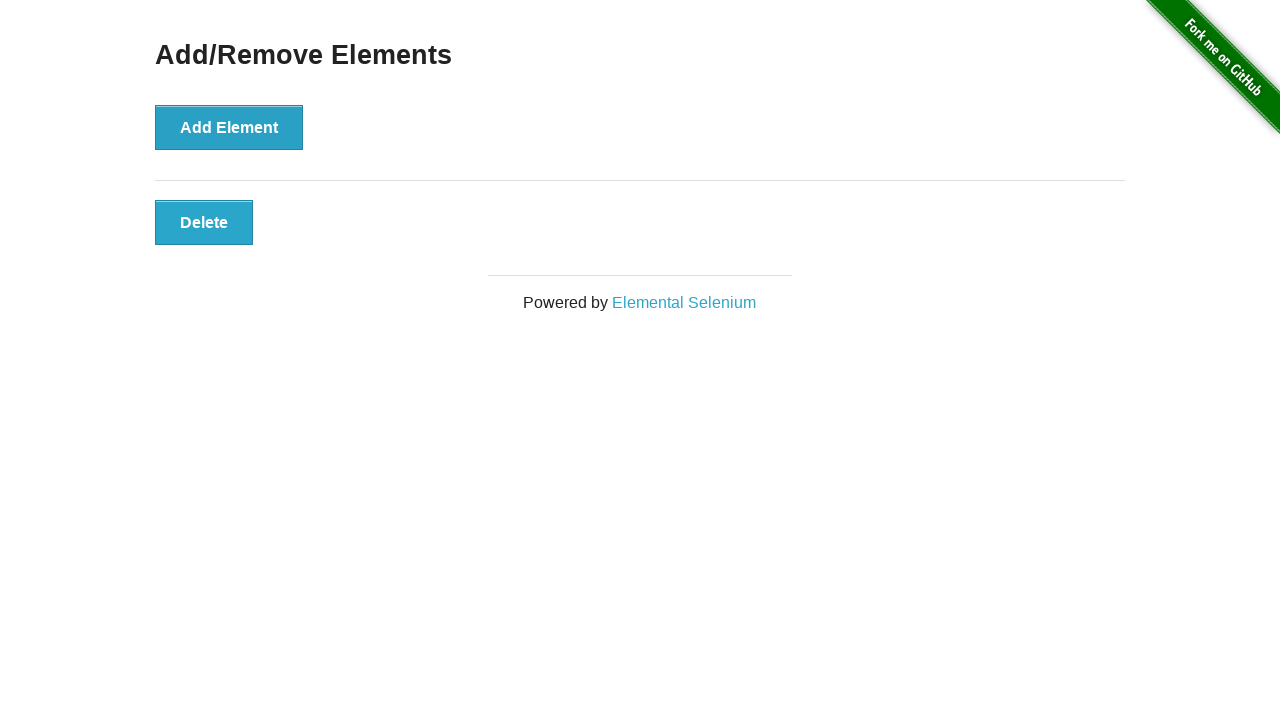

Verified Delete button is visible
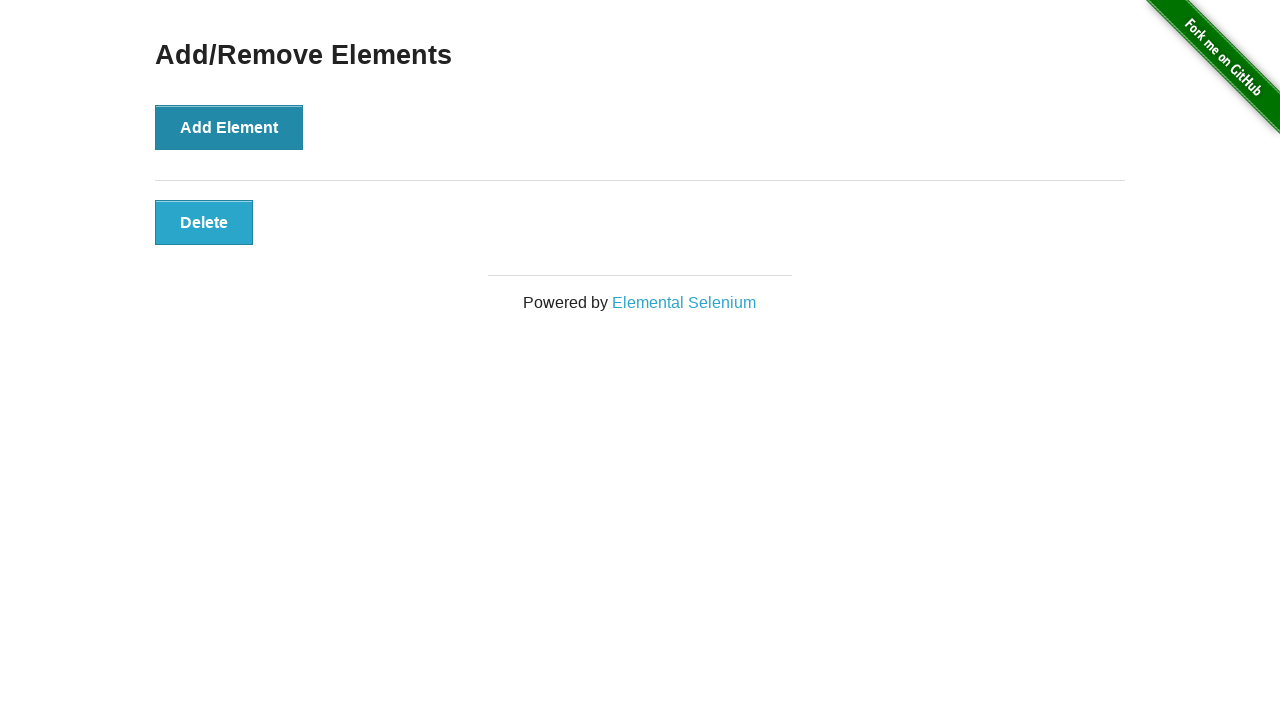

Clicked the Delete button at (204, 222) on .added-manually
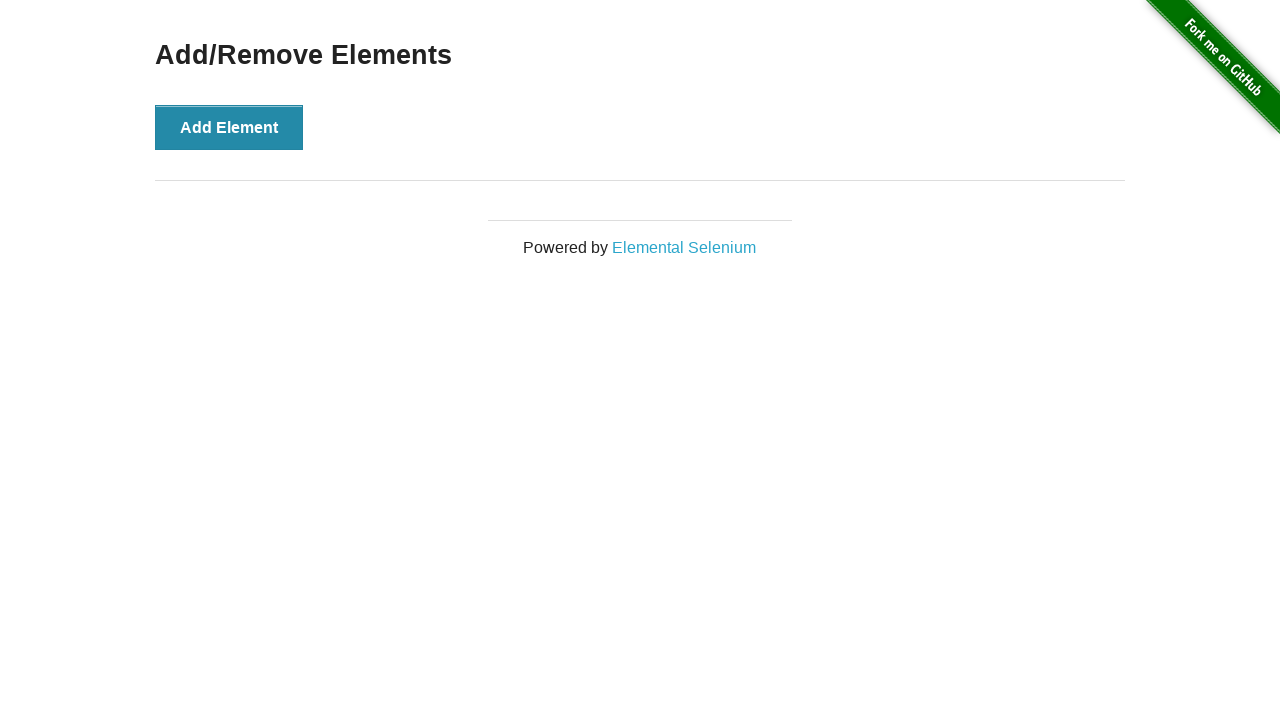

Verified Add/Remove Elements heading is still visible
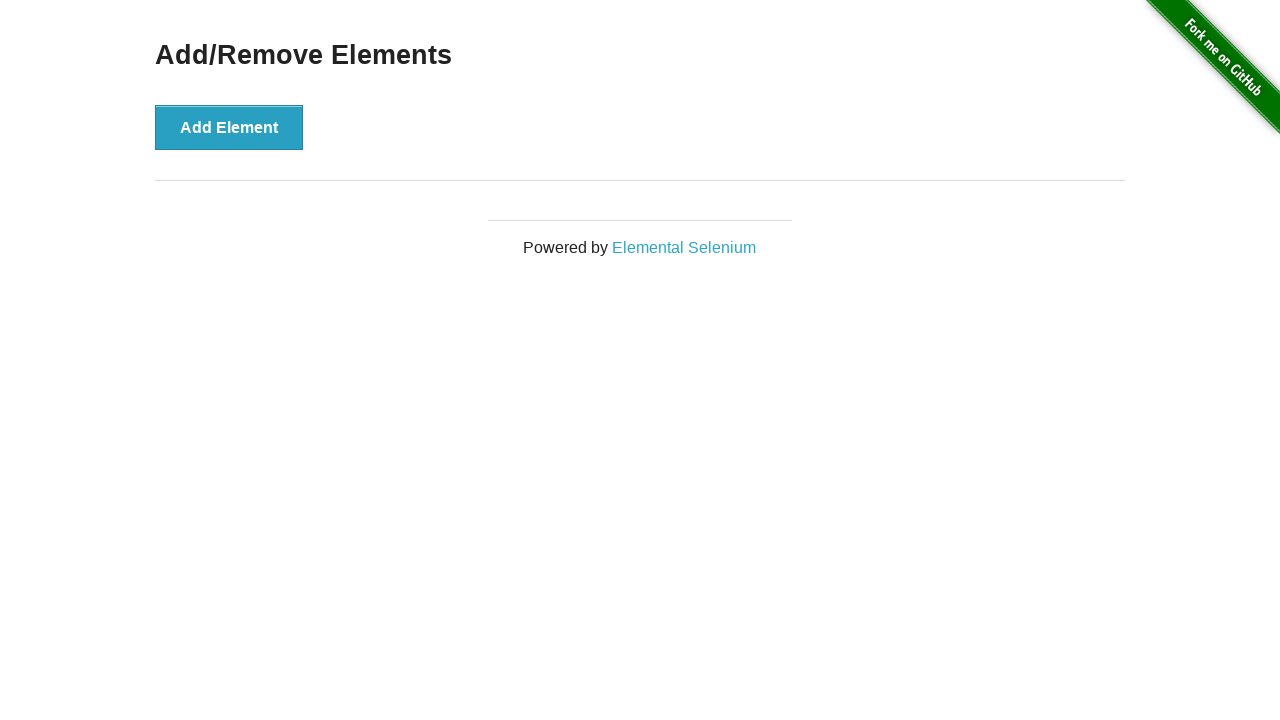

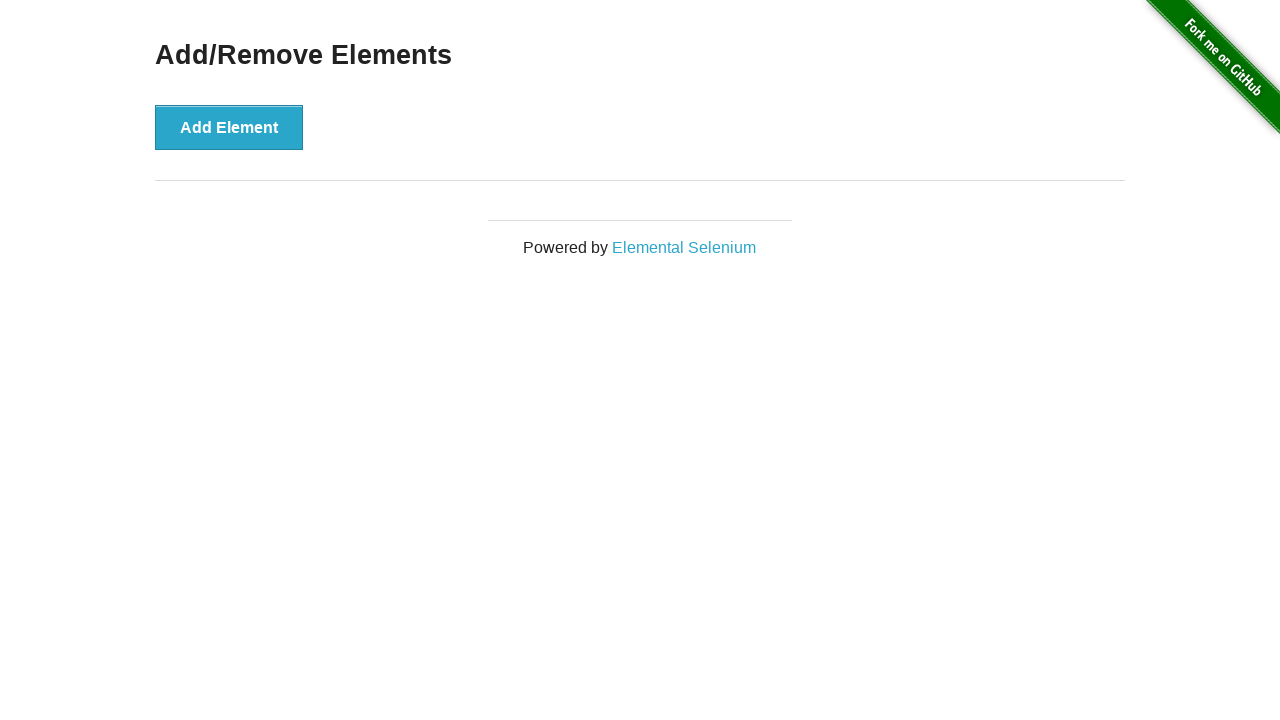